Tests dropdown selection by selecting Option 1 from a dropdown menu

Starting URL: https://the-internet.herokuapp.com/dropdown

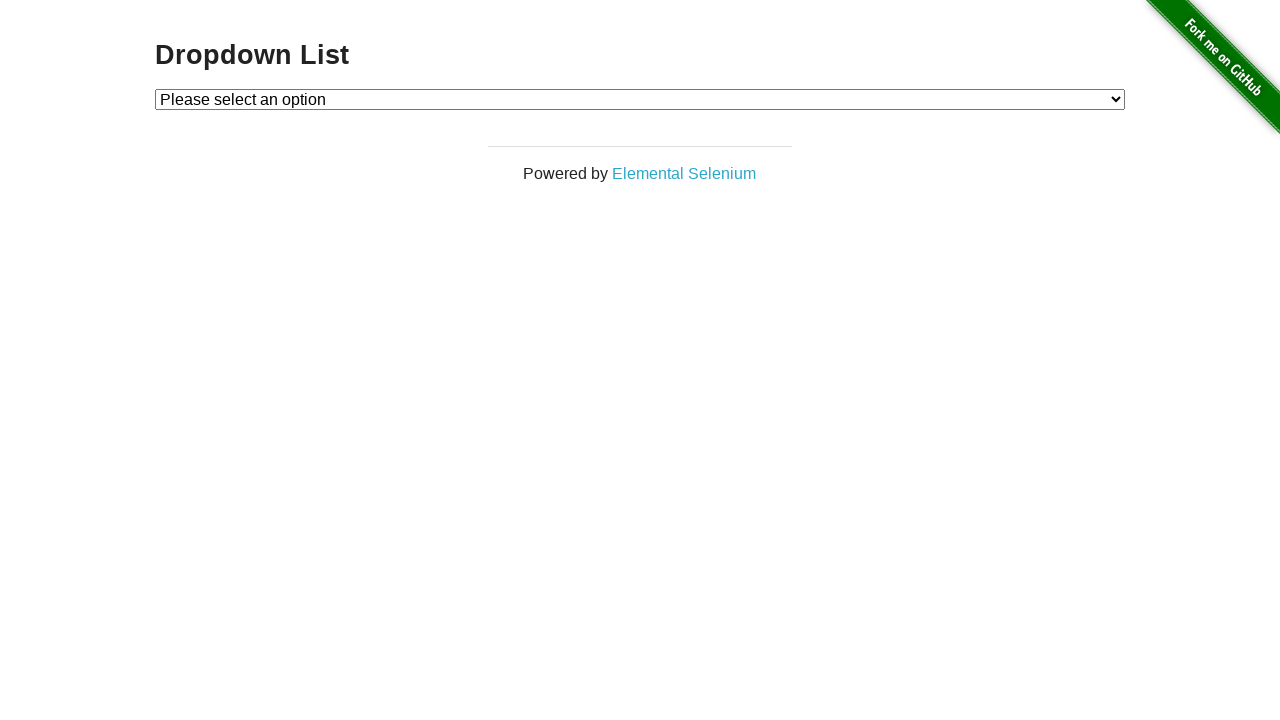

Navigated to dropdown page at https://the-internet.herokuapp.com/dropdown
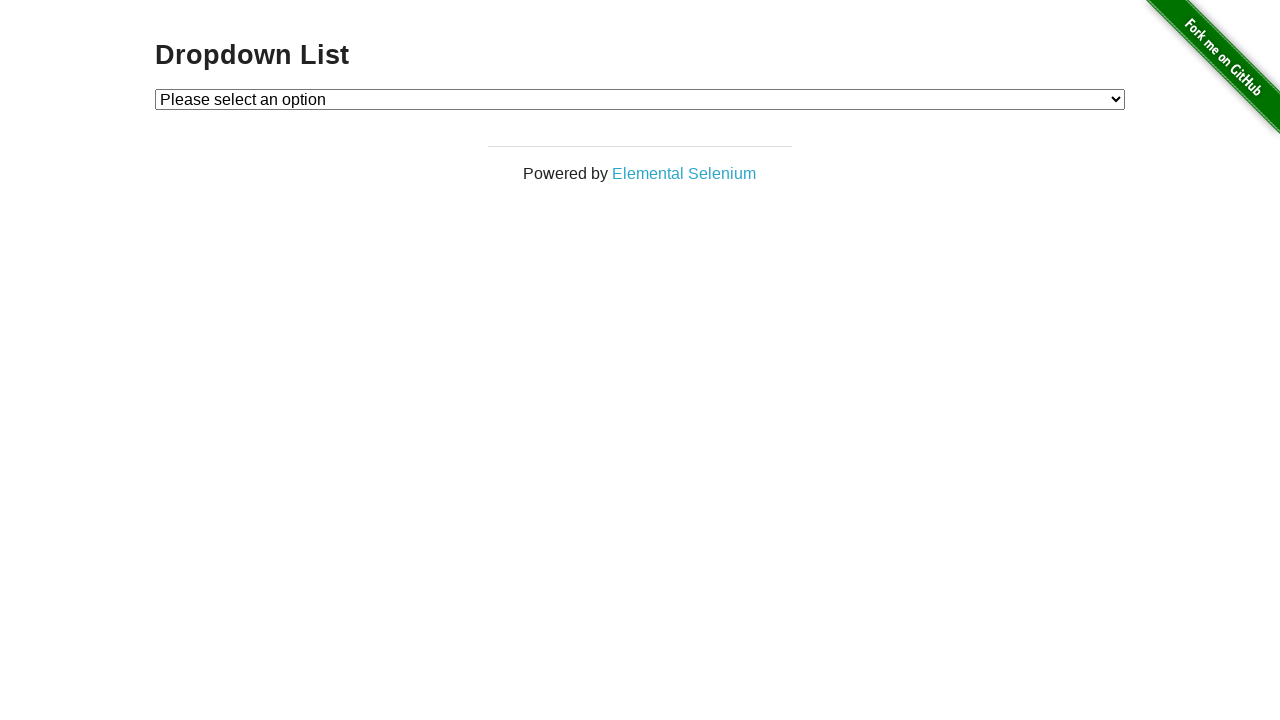

Selected Option 1 from dropdown menu on #dropdown
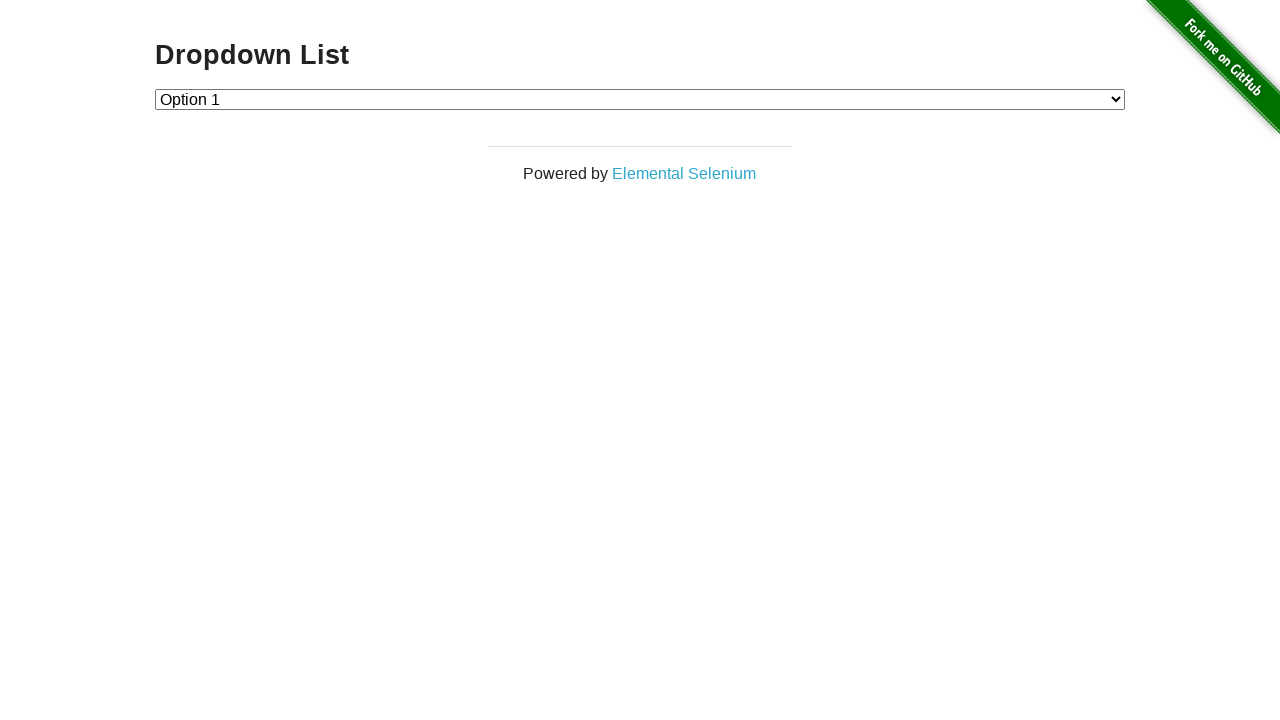

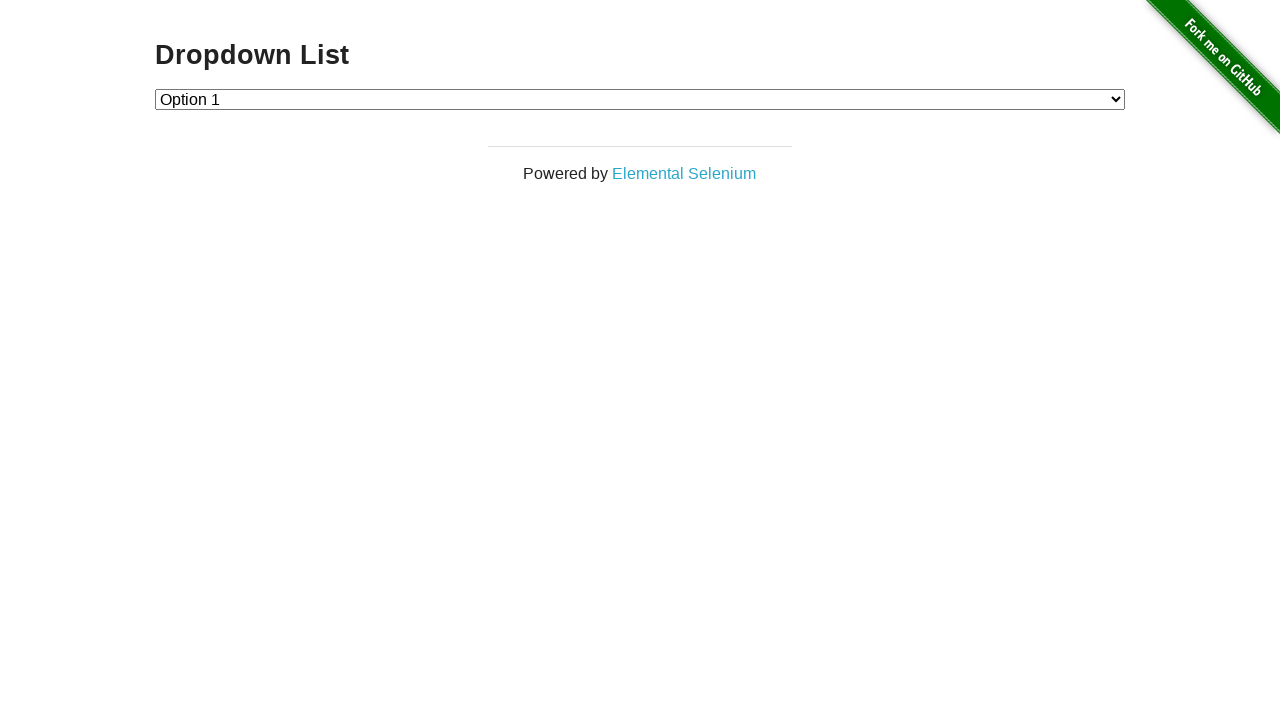